Comprehensive verification test that navigates through all major pages (home, map, rooms, login, signup, profile, legal) to verify the application is fully functional.

Starting URL: https://meetpin-weld.vercel.app

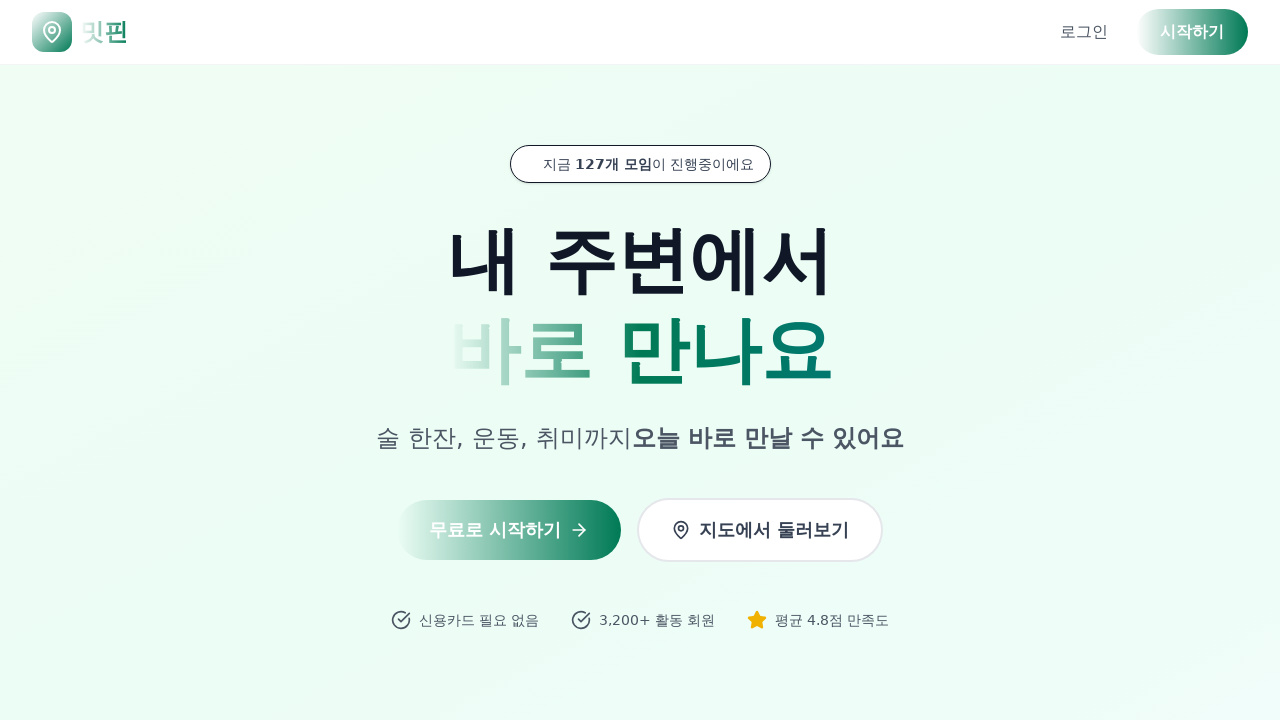

Homepage loaded (domcontentloaded state)
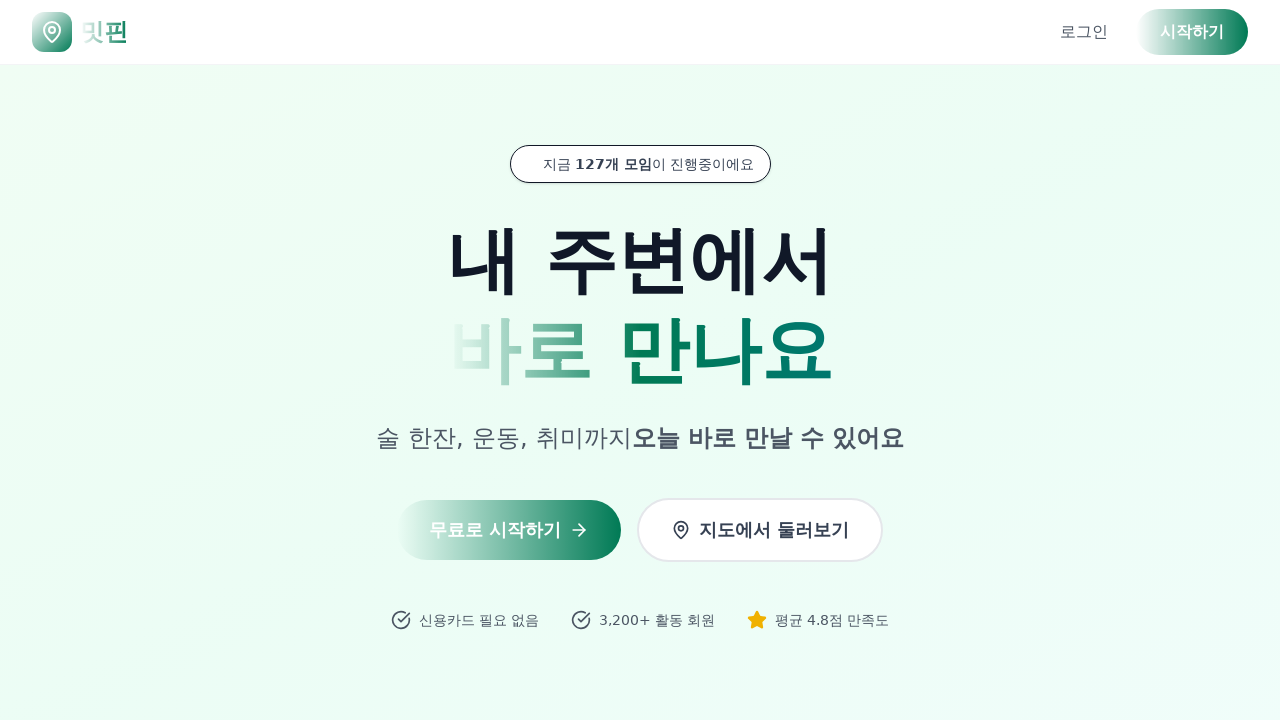

Navigated to Map page
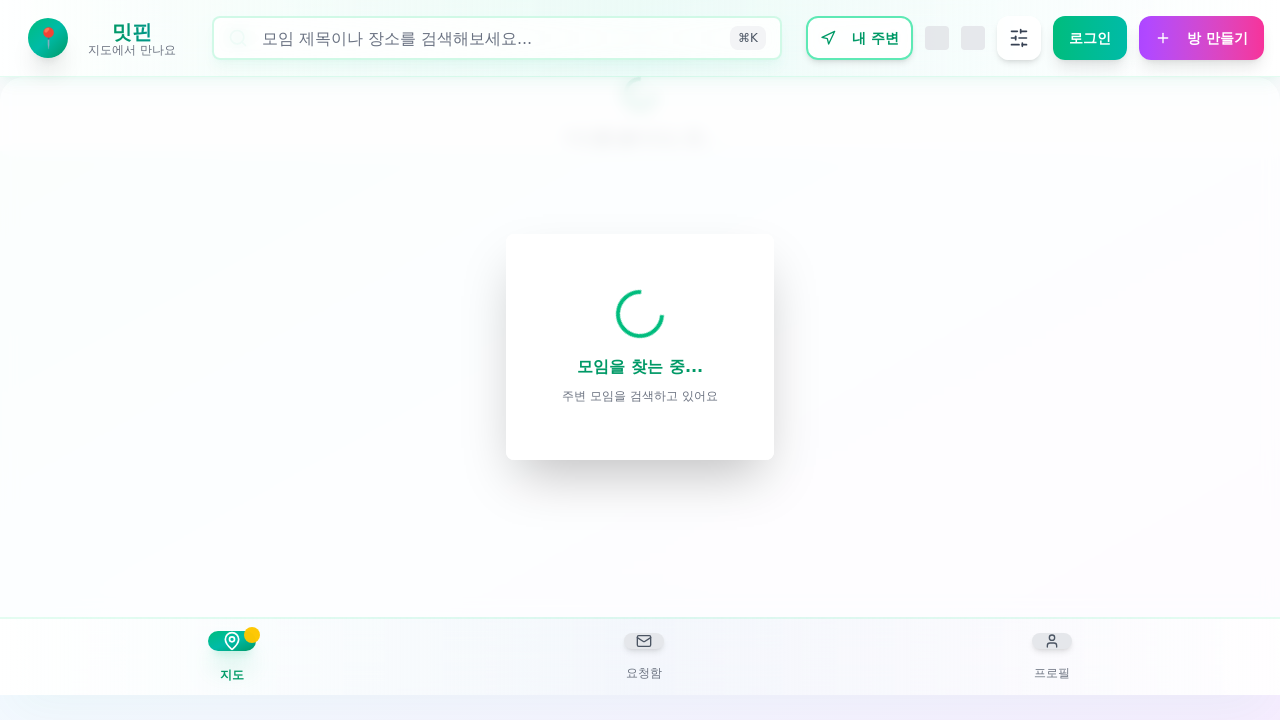

Map page loaded (domcontentloaded state)
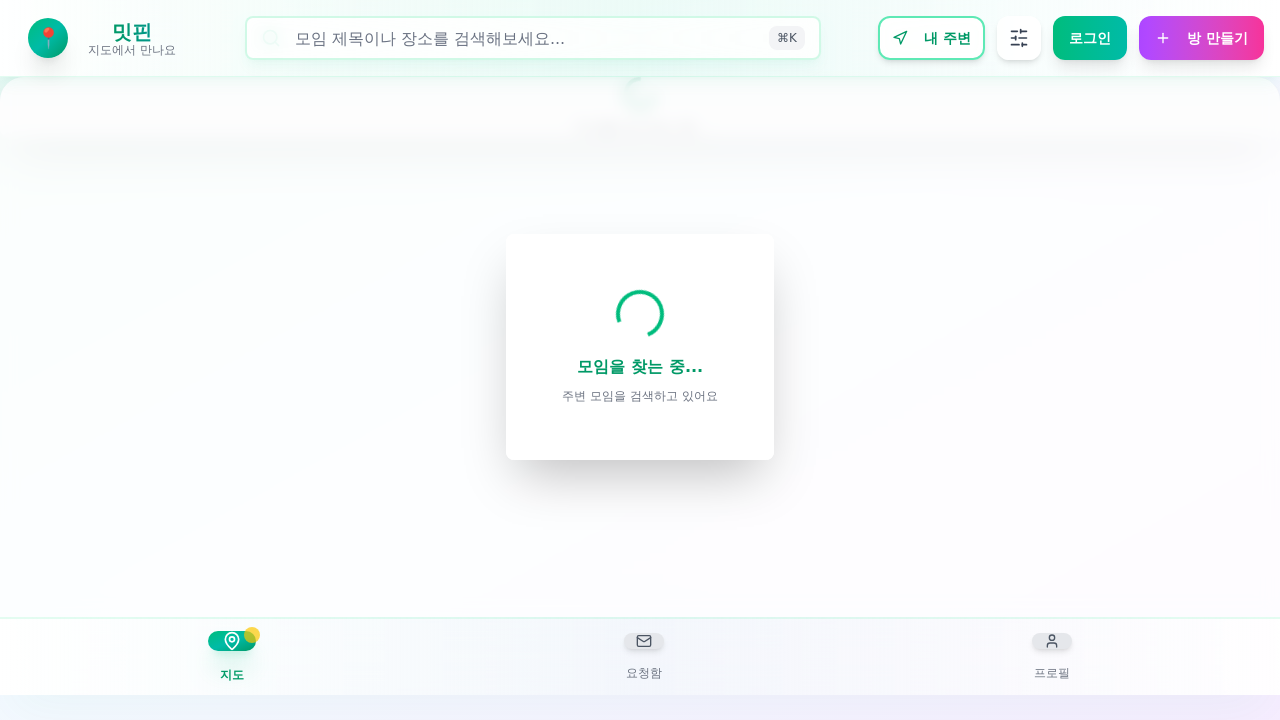

Located map container element
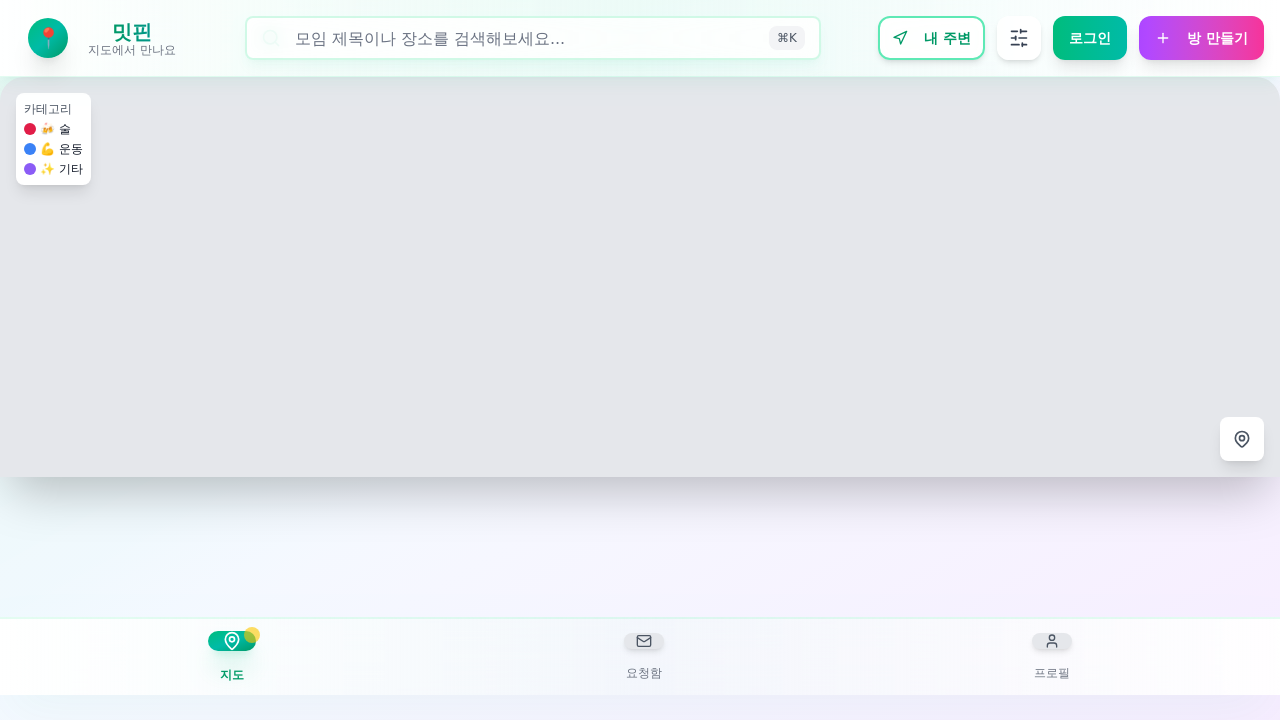

Map container is visible
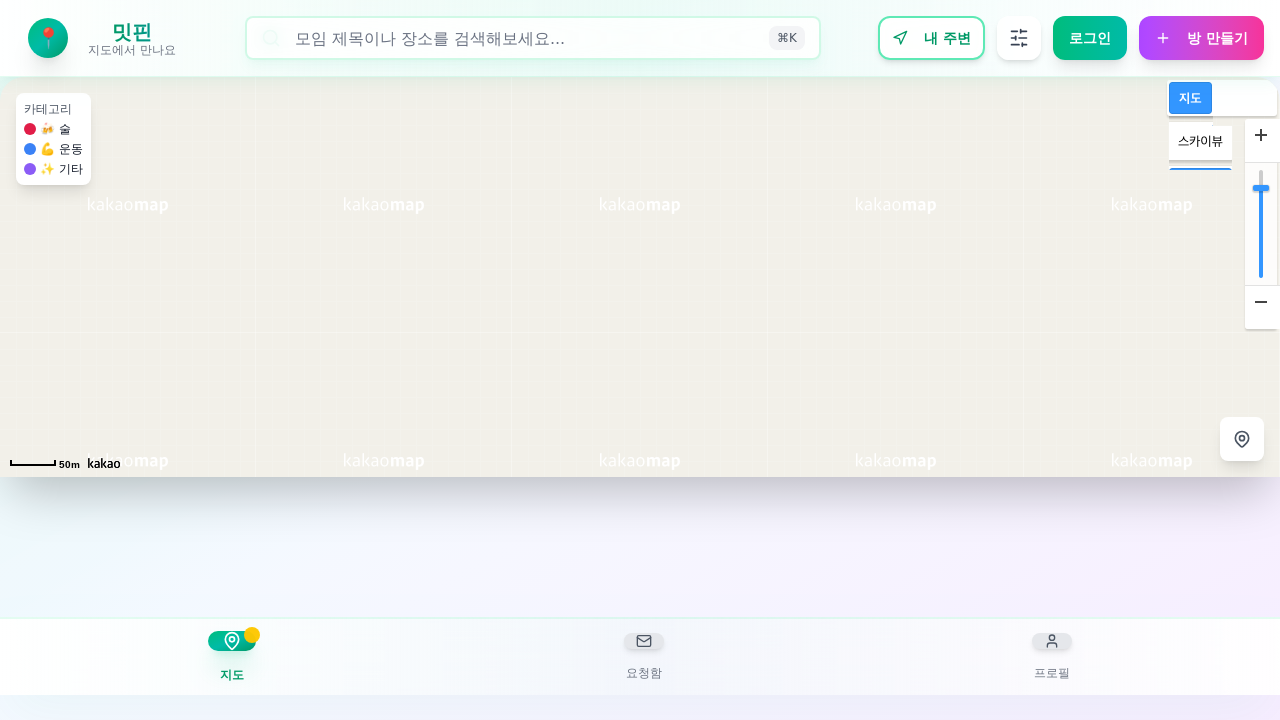

Navigated to Rooms page
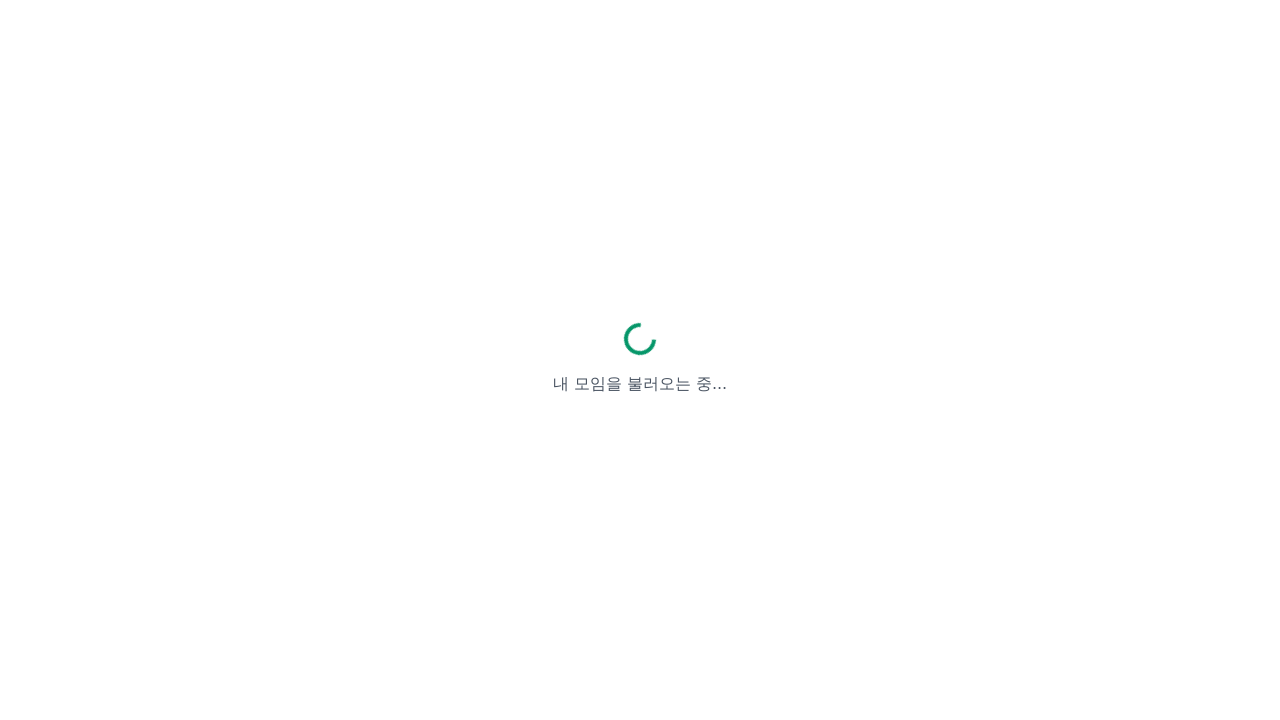

Rooms page loaded (domcontentloaded state)
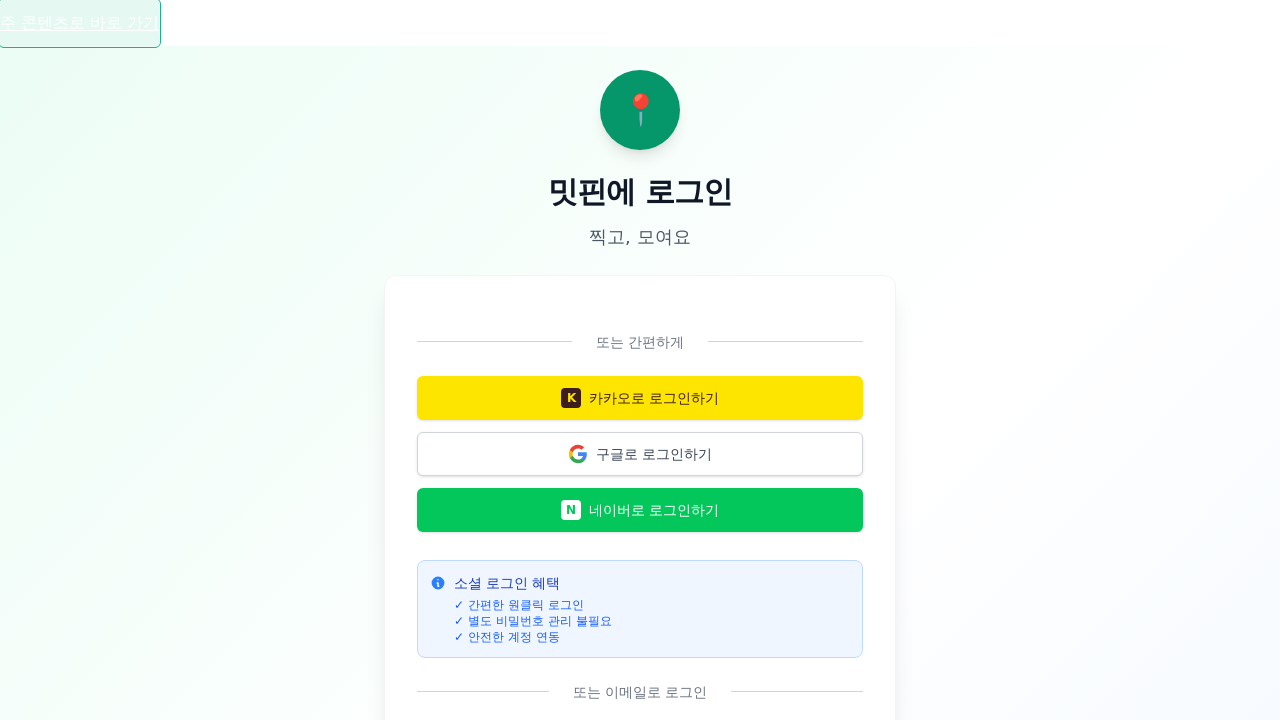

Navigated to Login page
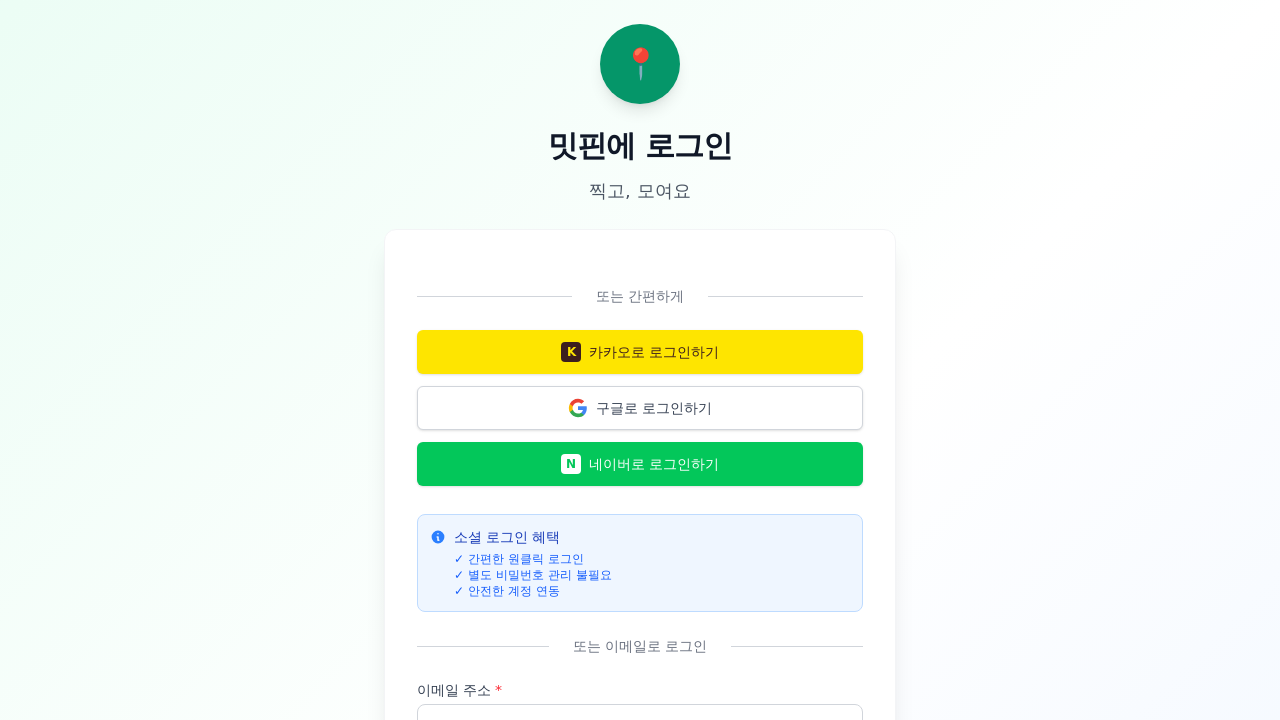

Login page loaded (domcontentloaded state)
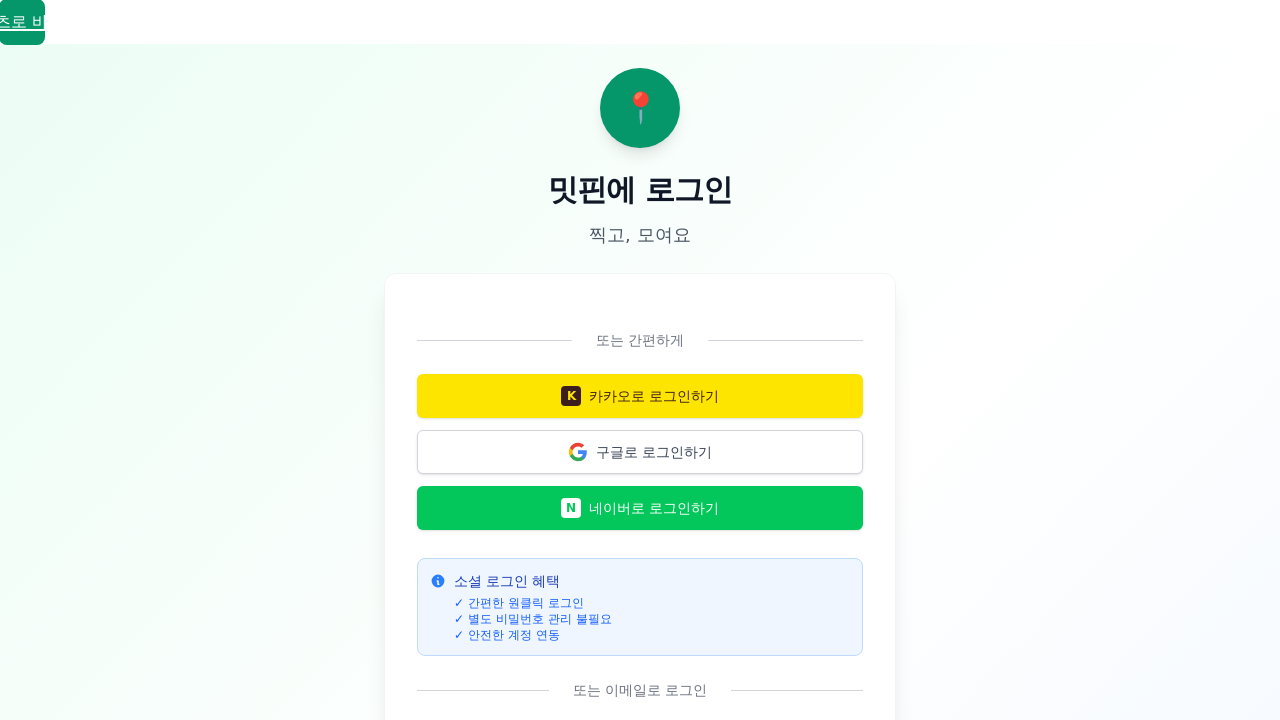

Located email input field on login page
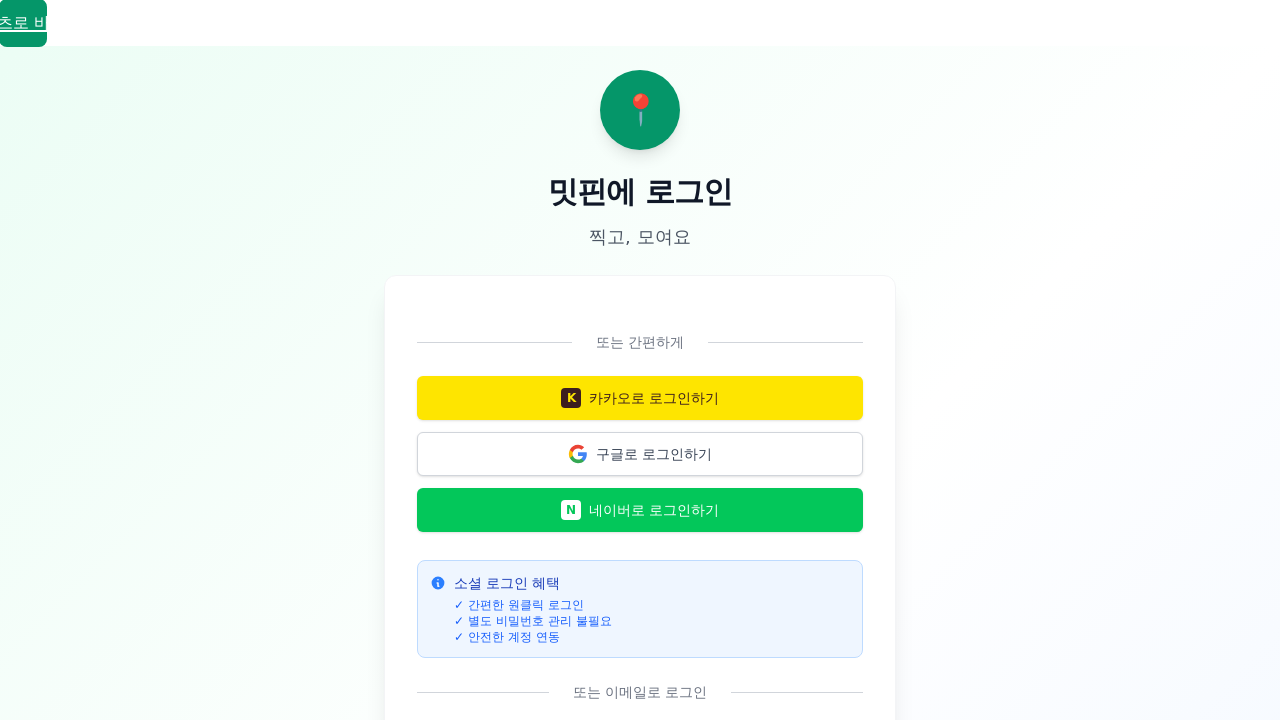

Email input field is visible on login page
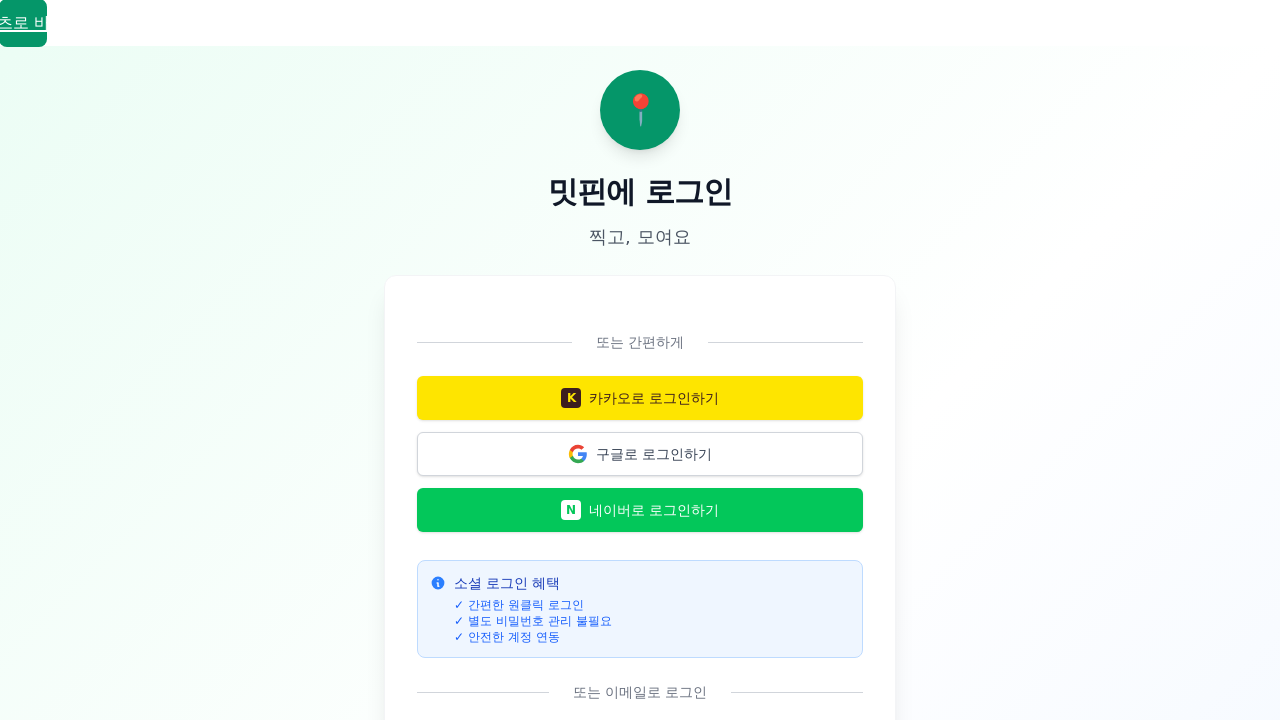

Navigated to Signup page
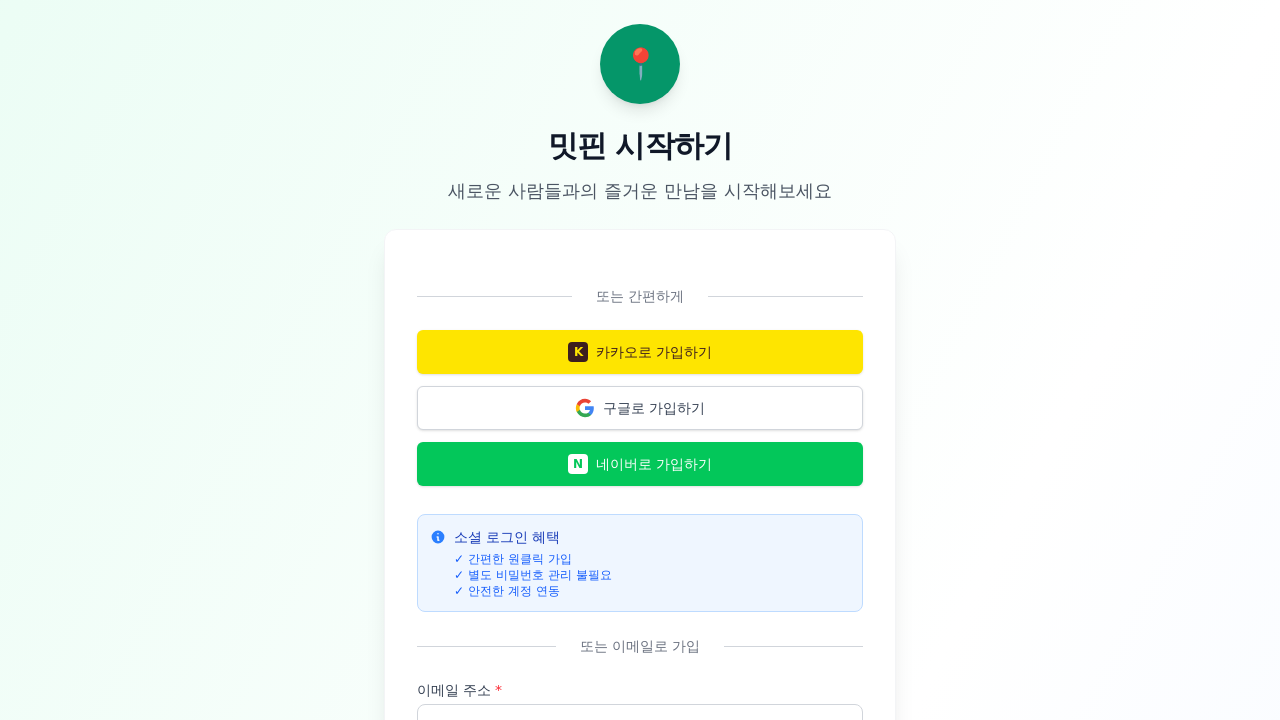

Signup page loaded (domcontentloaded state)
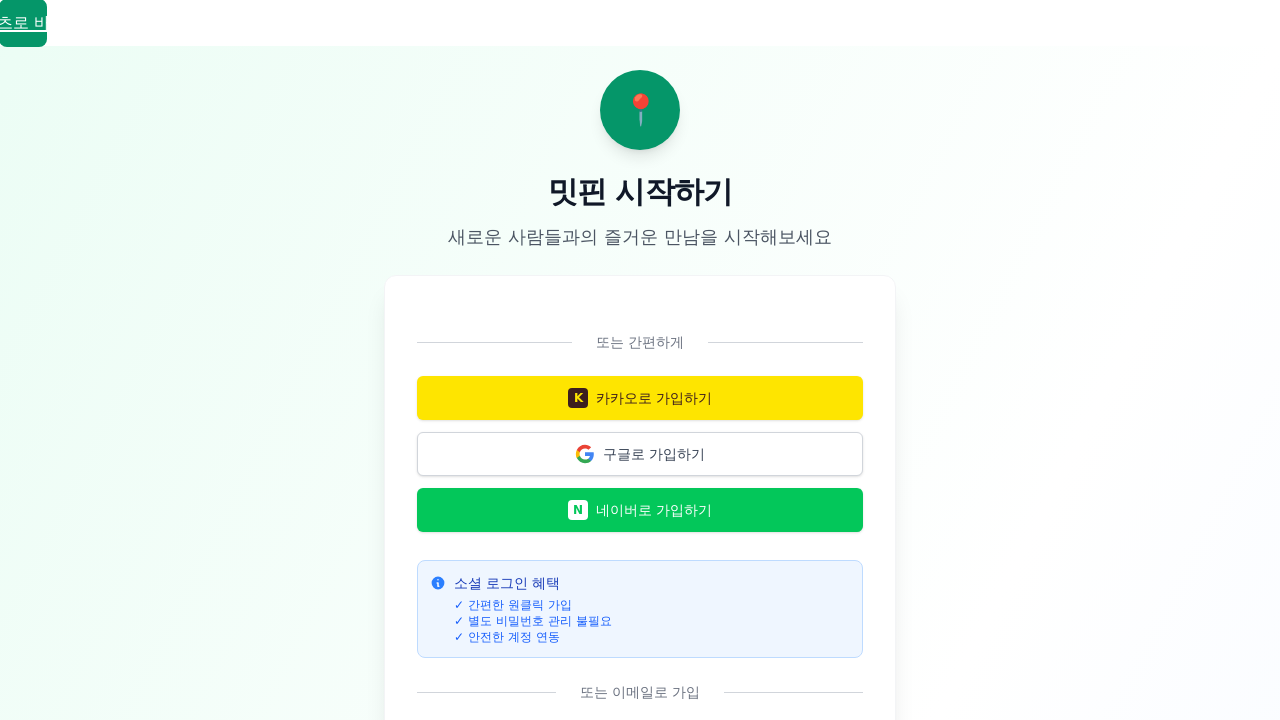

Navigated to Profile page
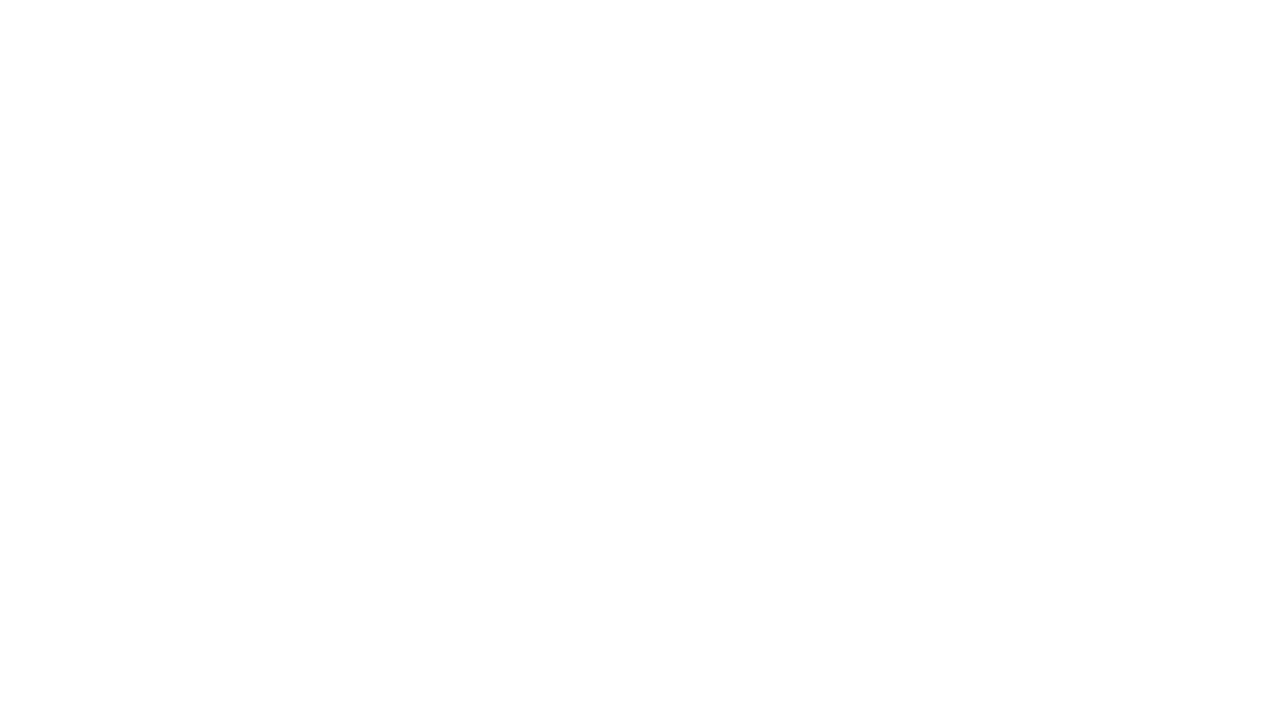

Waited 2 seconds for profile page to load
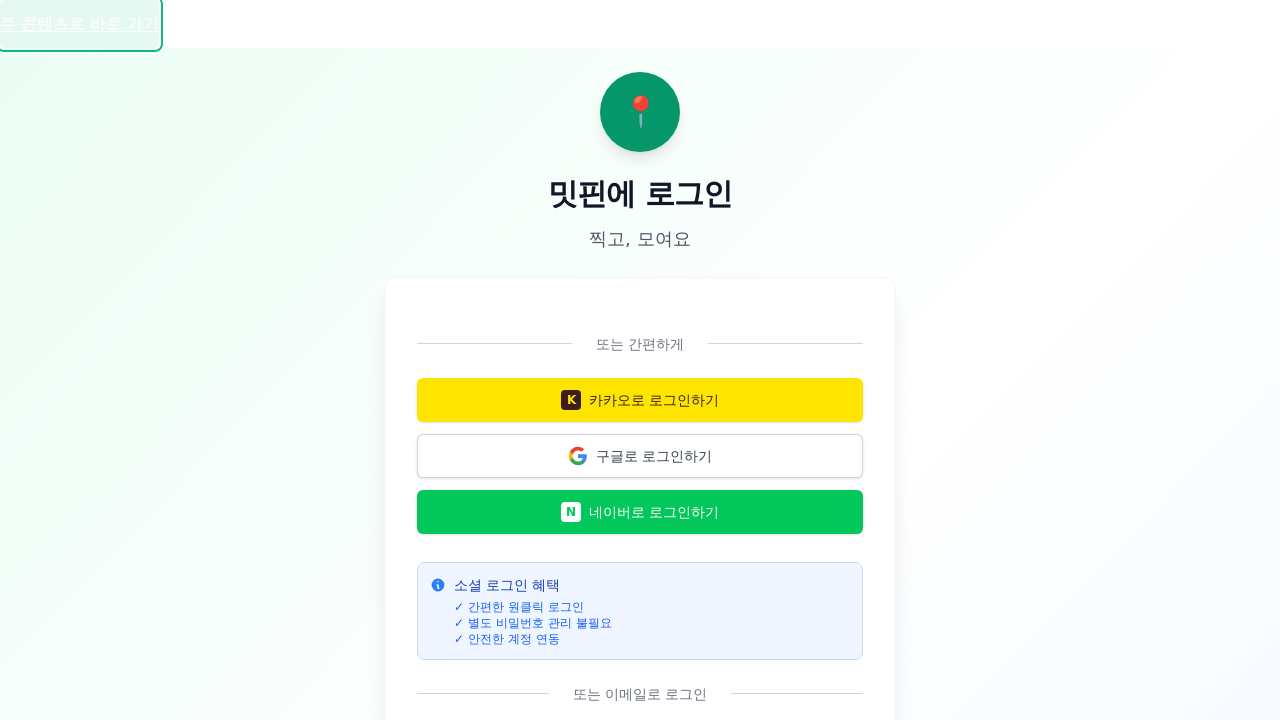

Navigated to Privacy policy page
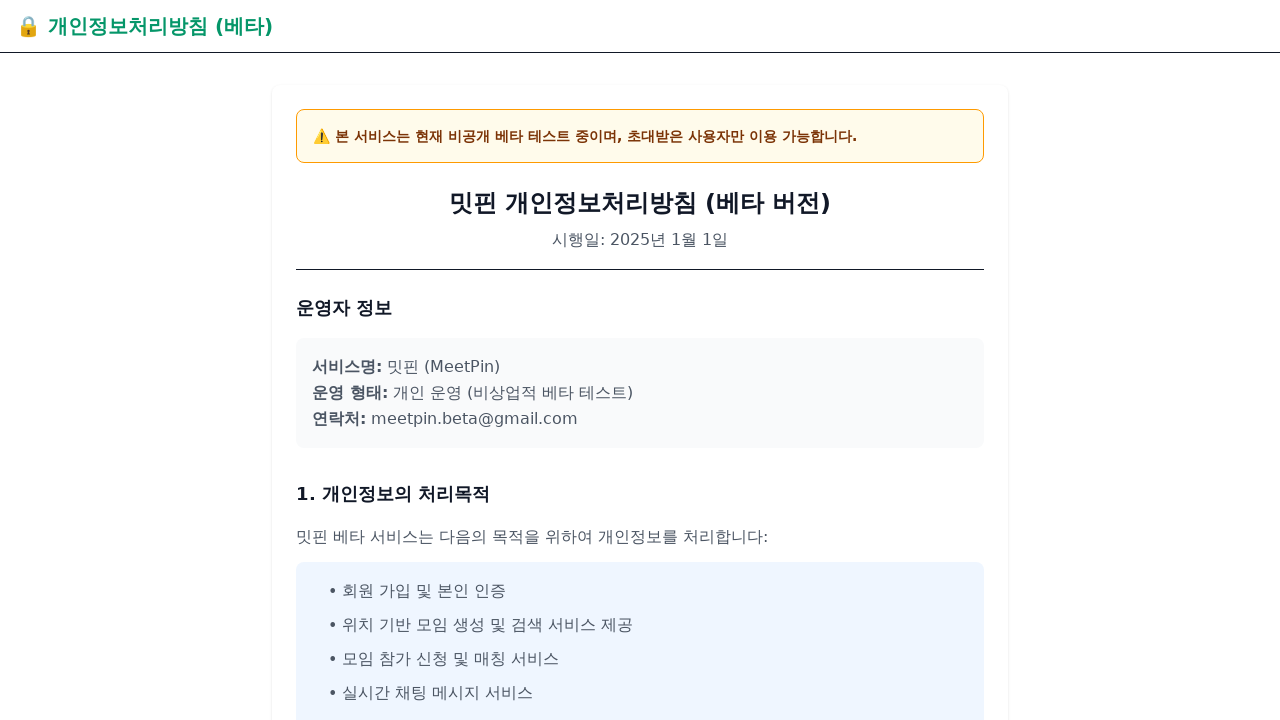

Privacy policy page loaded (domcontentloaded state)
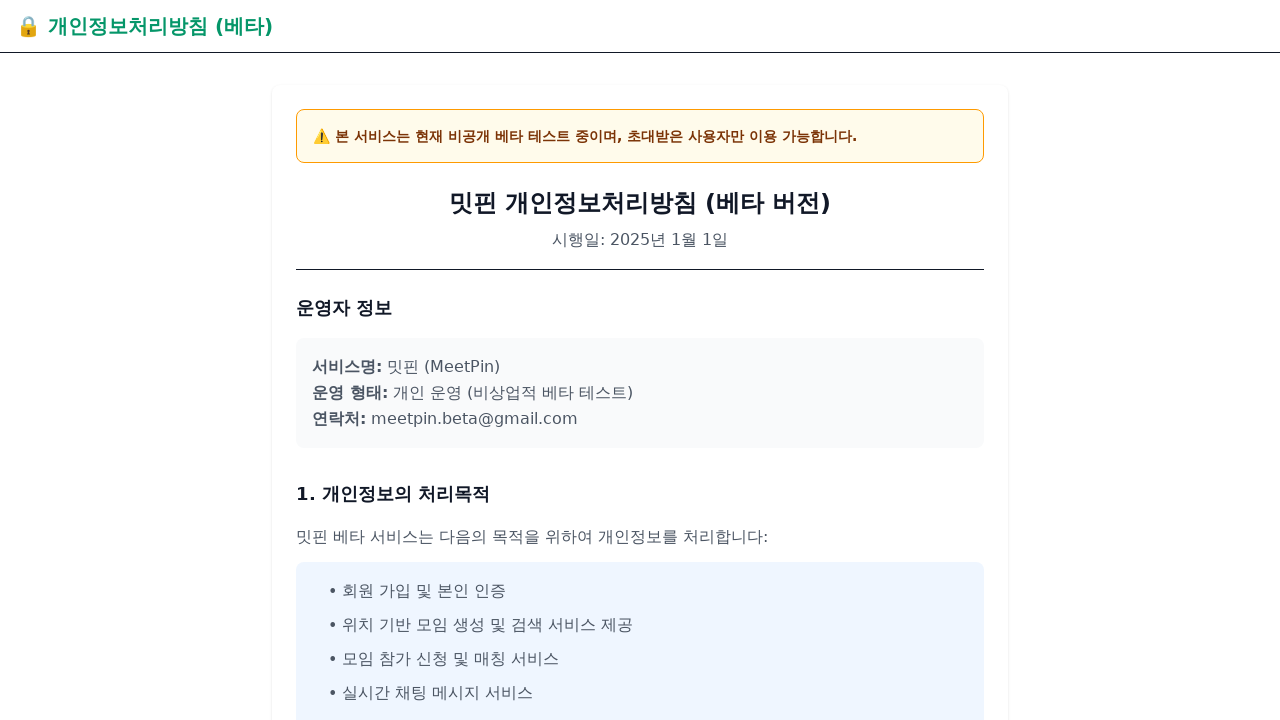

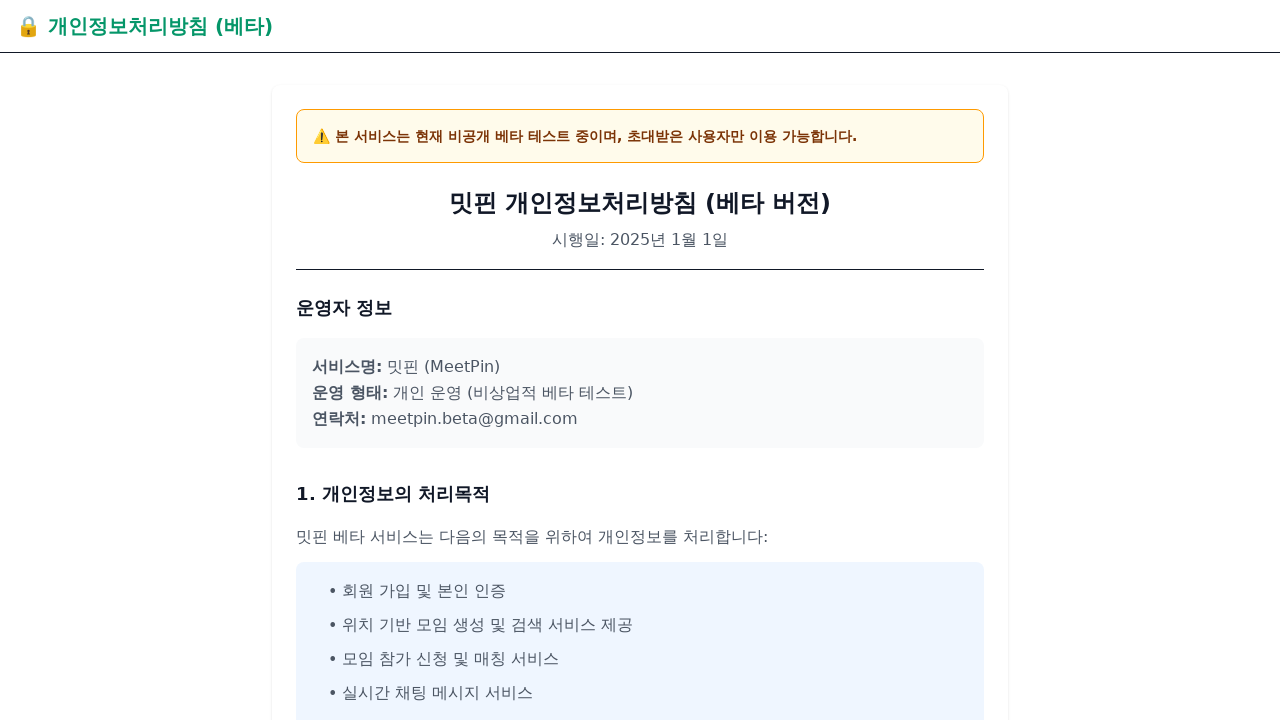